Tests various properties of the TechProEducation website including title verification, URL verification, and checking if specific text exists in the page source

Starting URL: https://www.techproeducation.com/

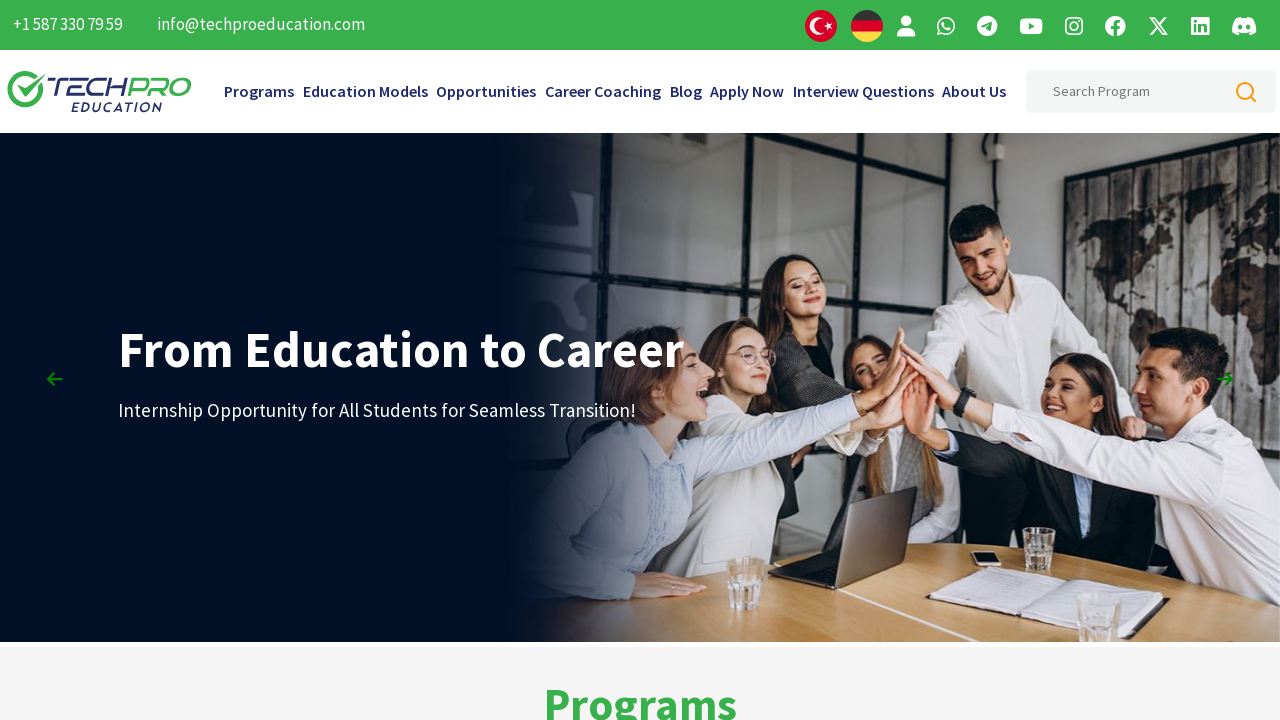

Retrieved page title
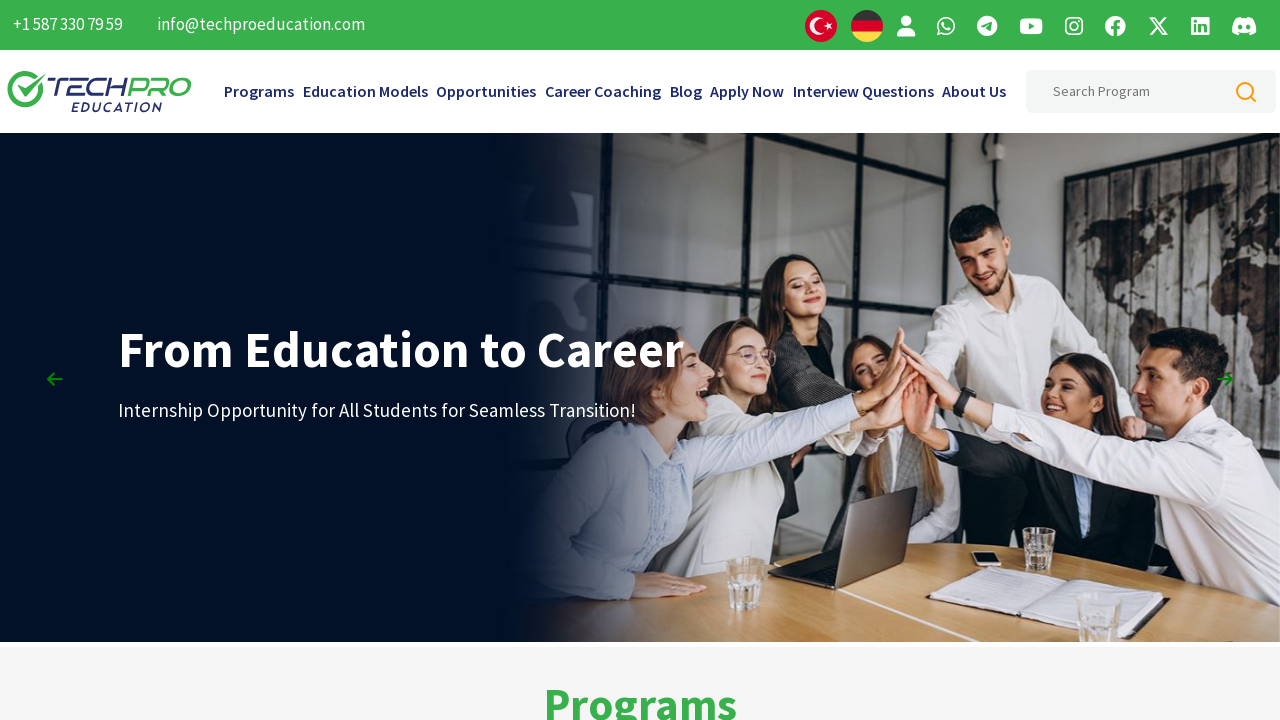

Verified page title contains 'IT'
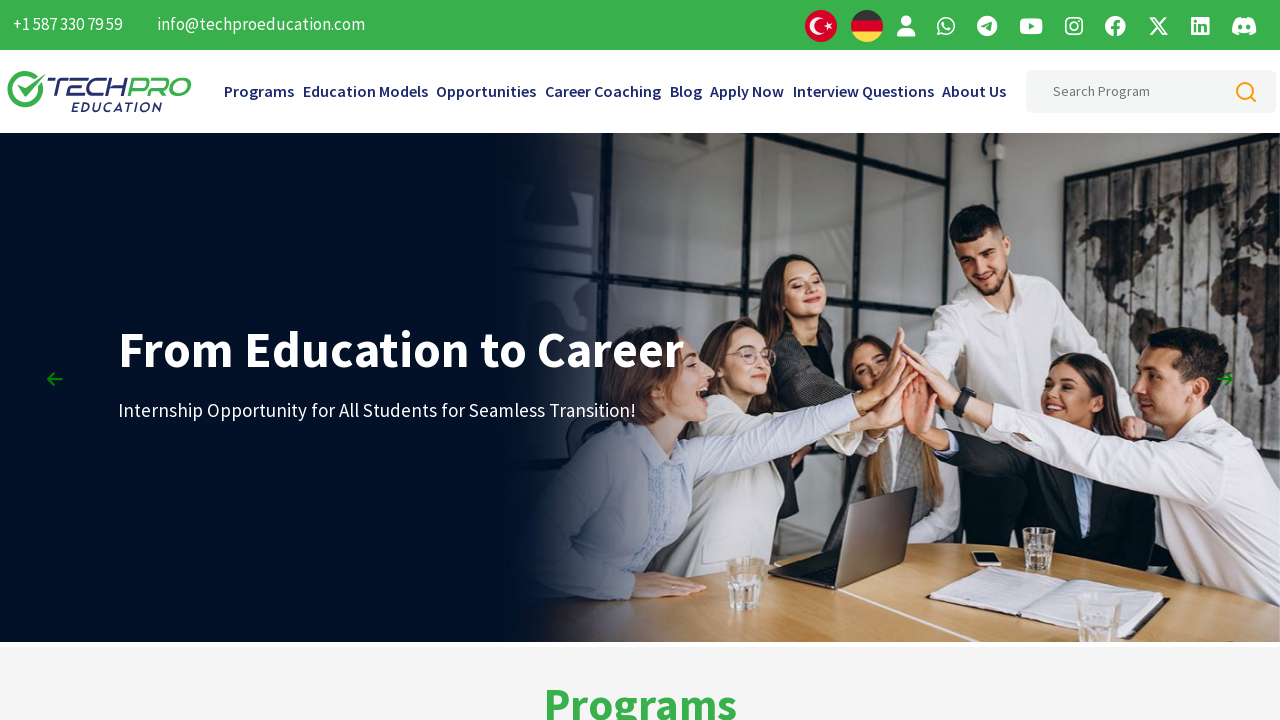

Retrieved current page URL
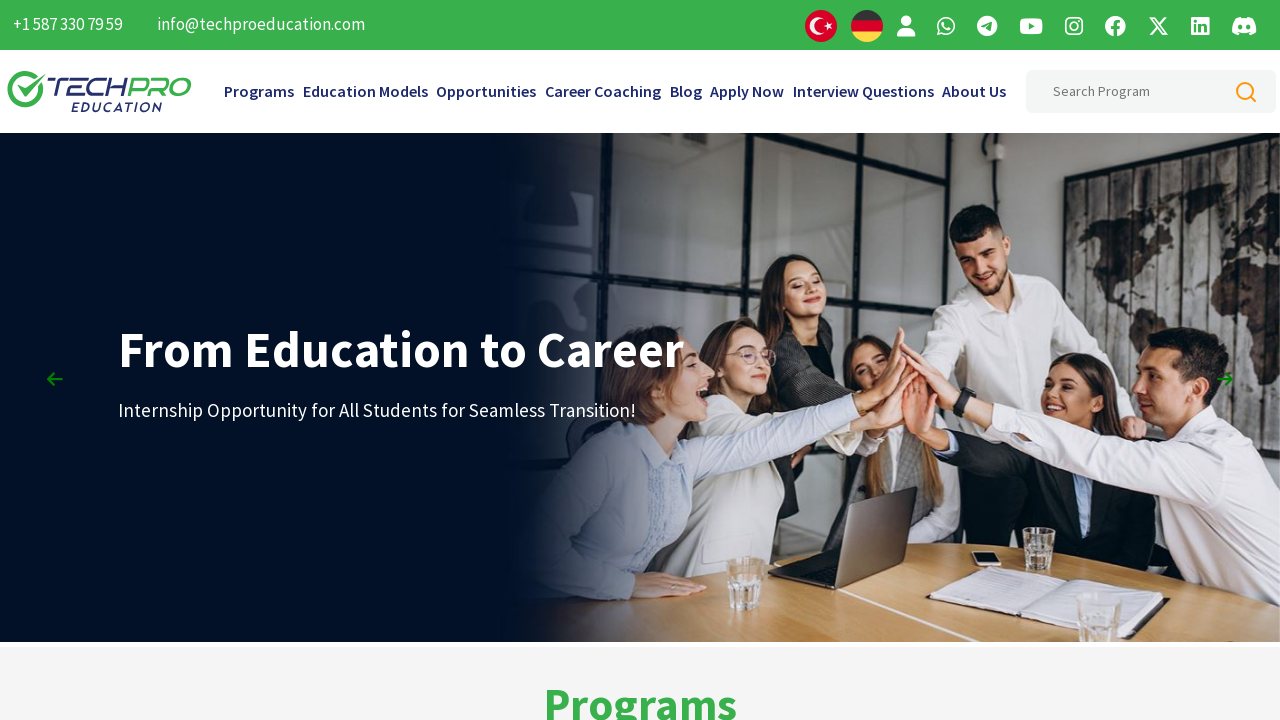

Verified current URL contains 'education'
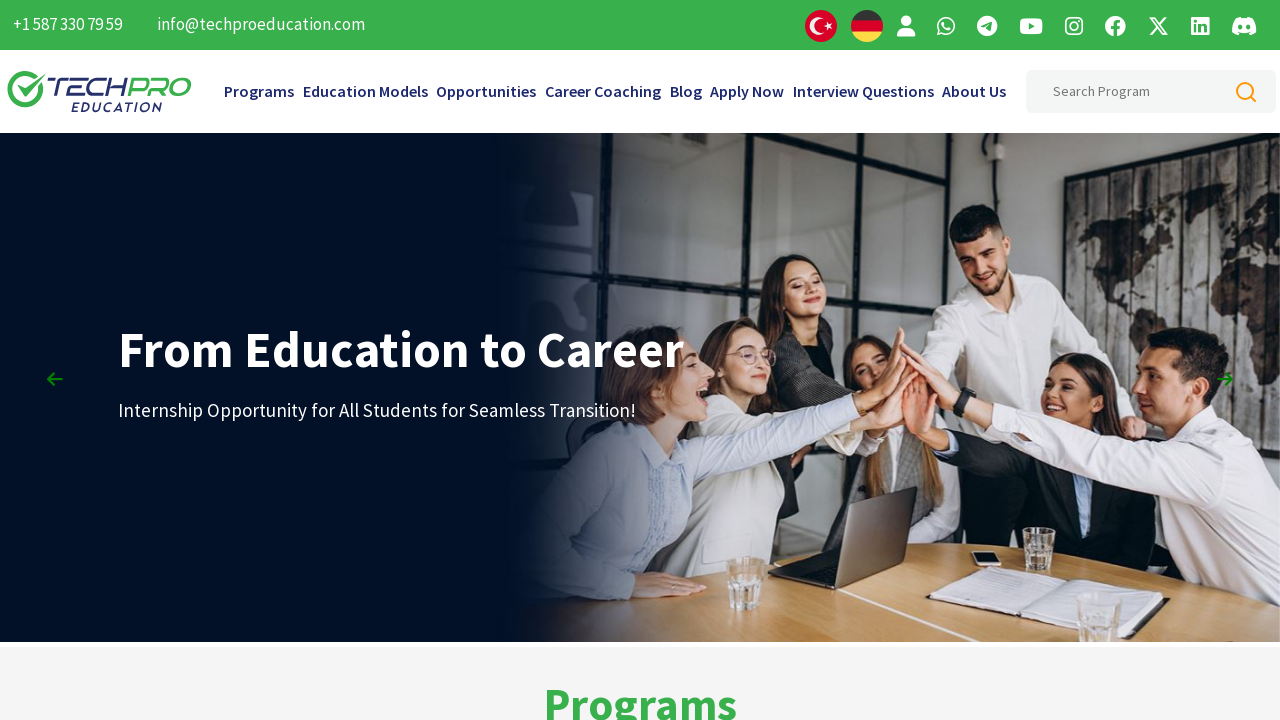

Retrieved page content/source
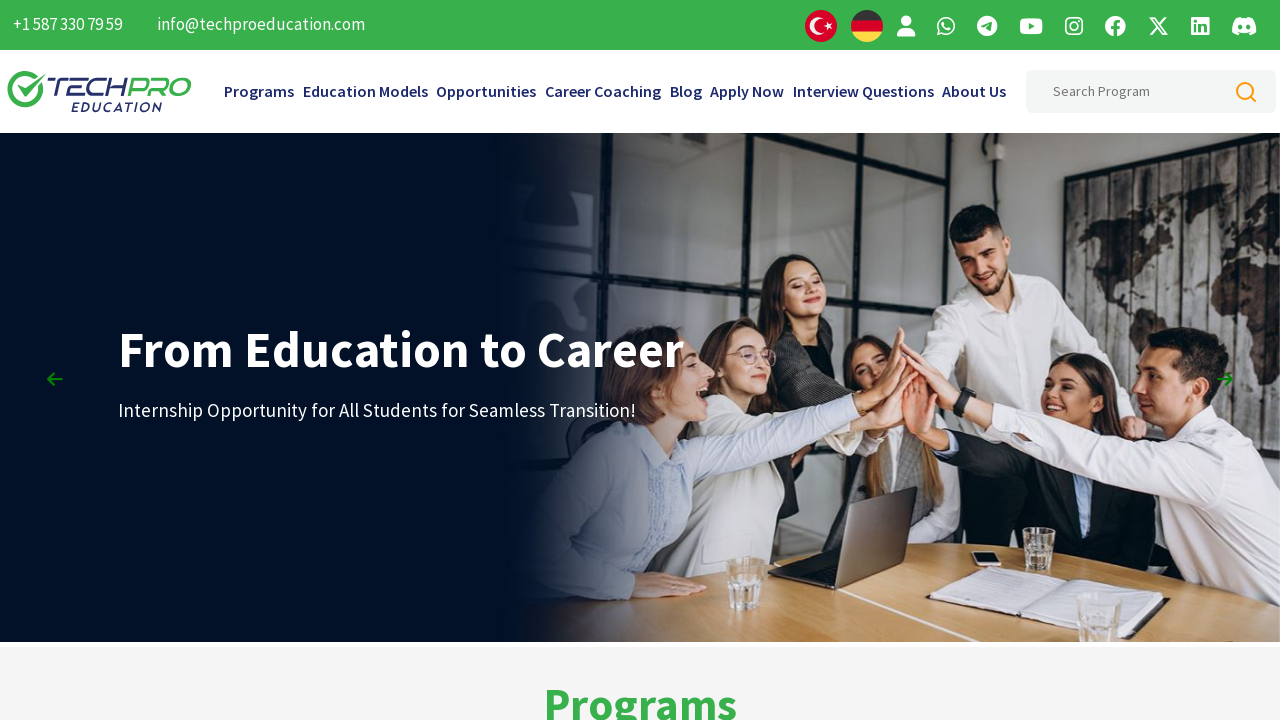

Verified page source contains 'IT Programs'
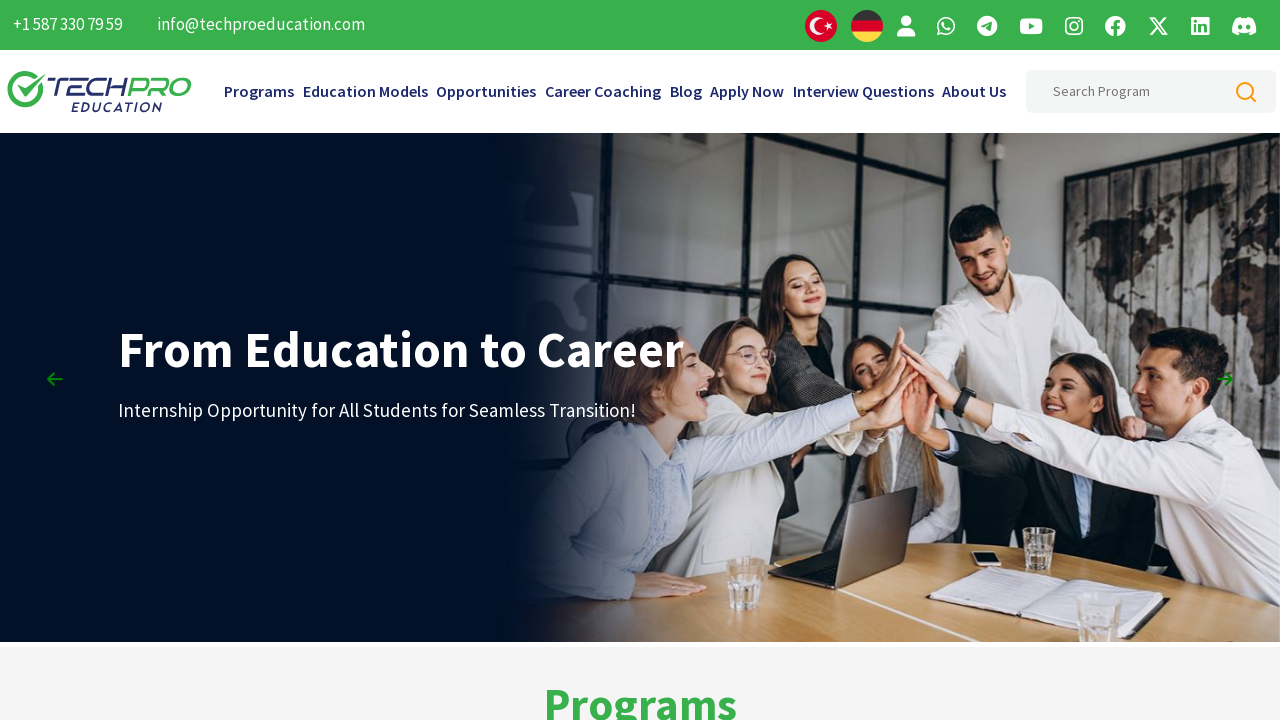

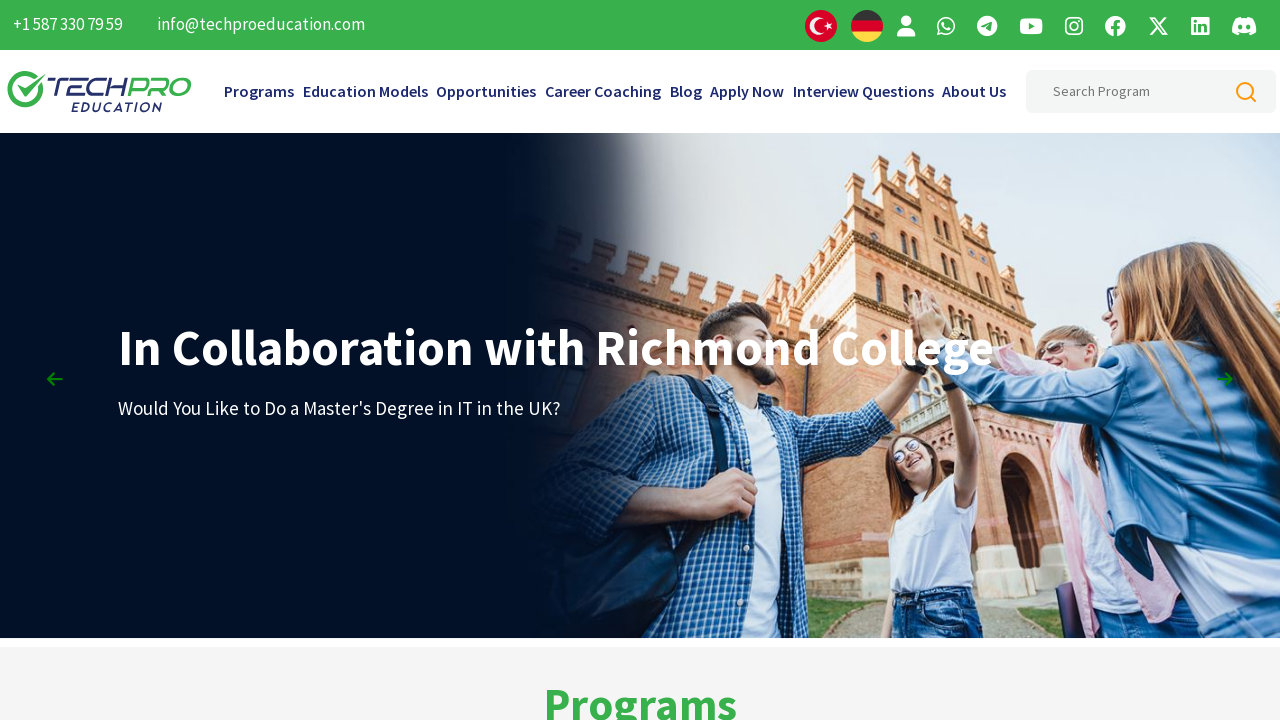